Tests clicking a button with a dynamic ID on the UI Testing Playground site to verify interaction with elements that have changing identifiers

Starting URL: http://uitestingplayground.com/dynamicid

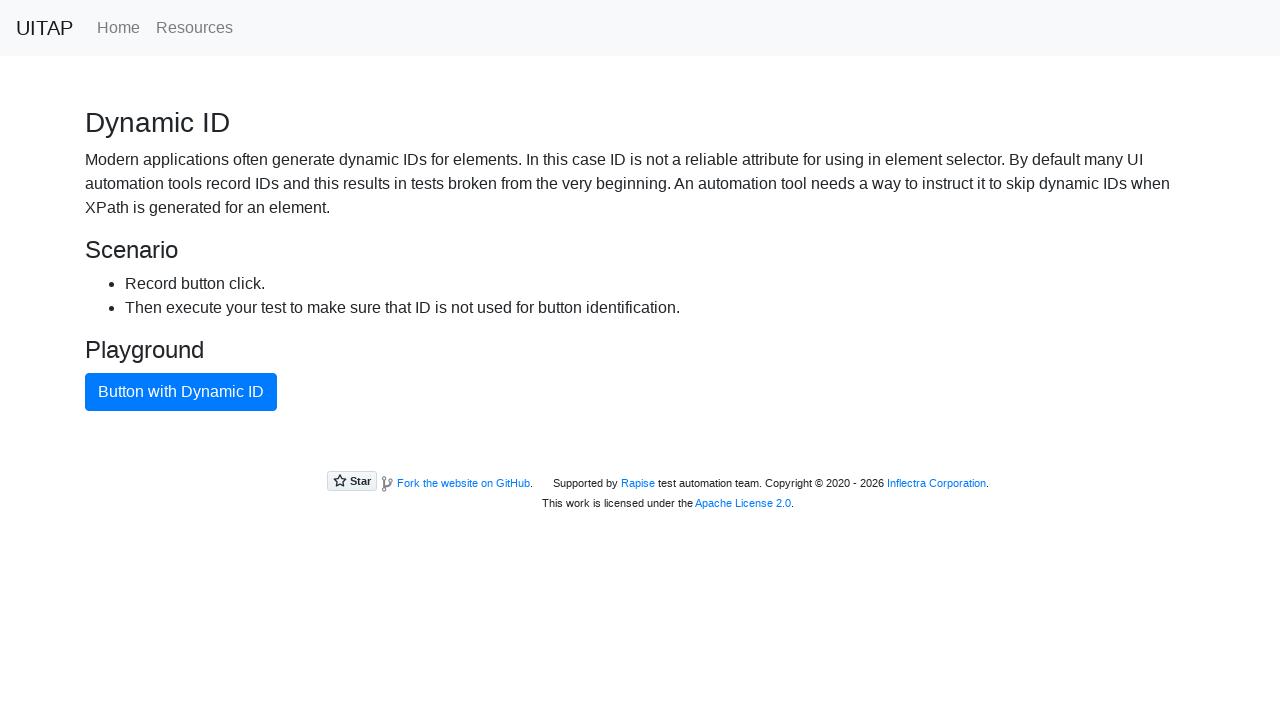

Navigated to UI Testing Playground dynamic ID test page
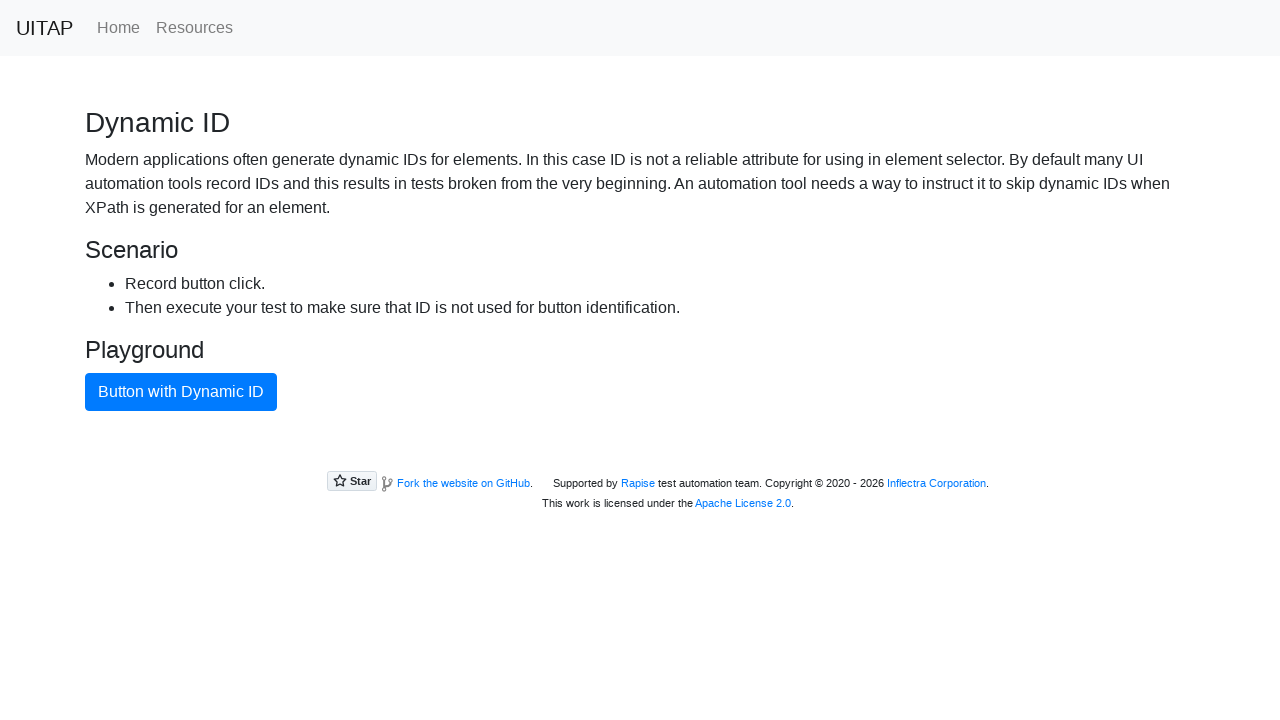

Clicked button with dynamic ID using .btn-primary selector at (181, 392) on .btn-primary
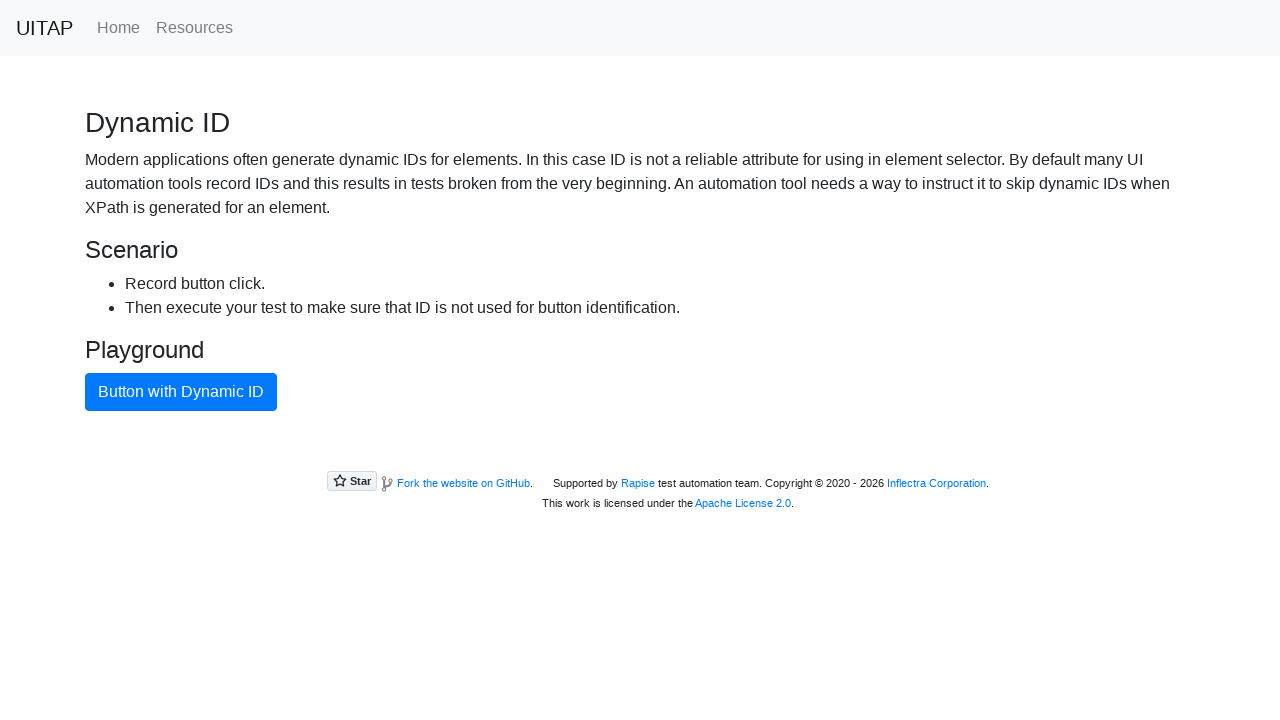

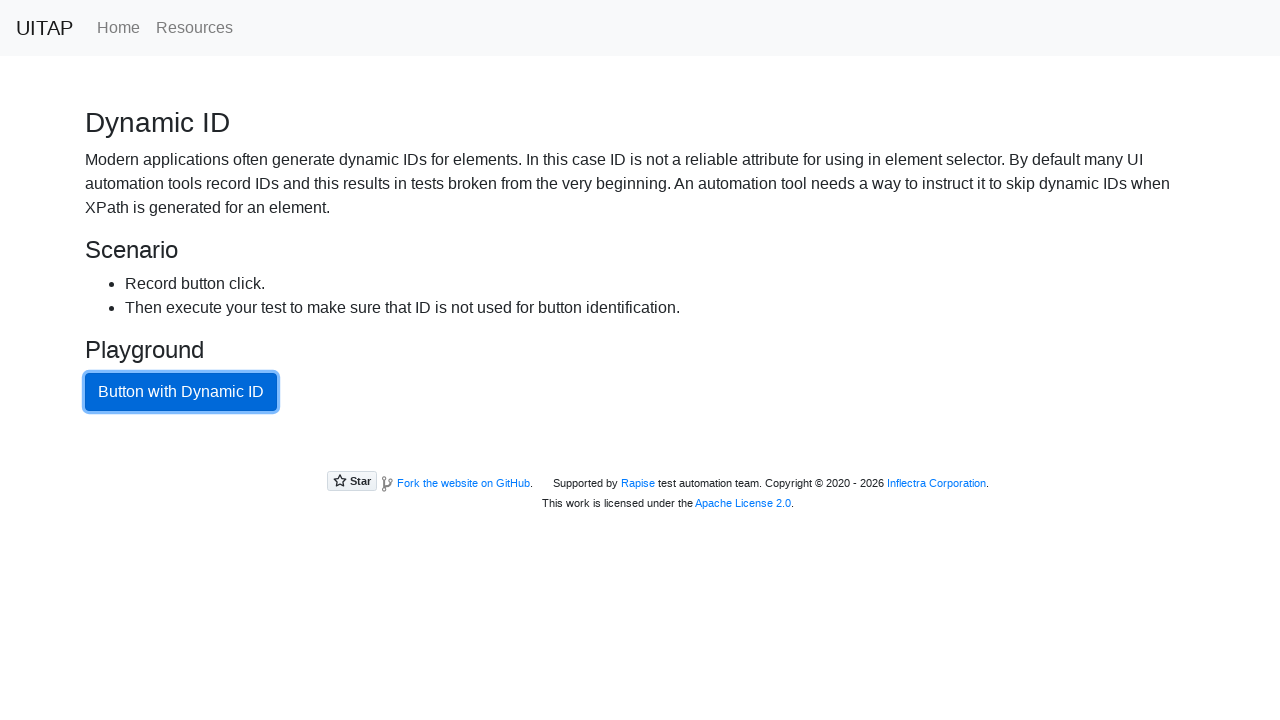